Tests dropdown selection functionality by selecting options using different methods (index, value, visible text) and verifying dropdown contents

Starting URL: https://the-internet.herokuapp.com/dropdown

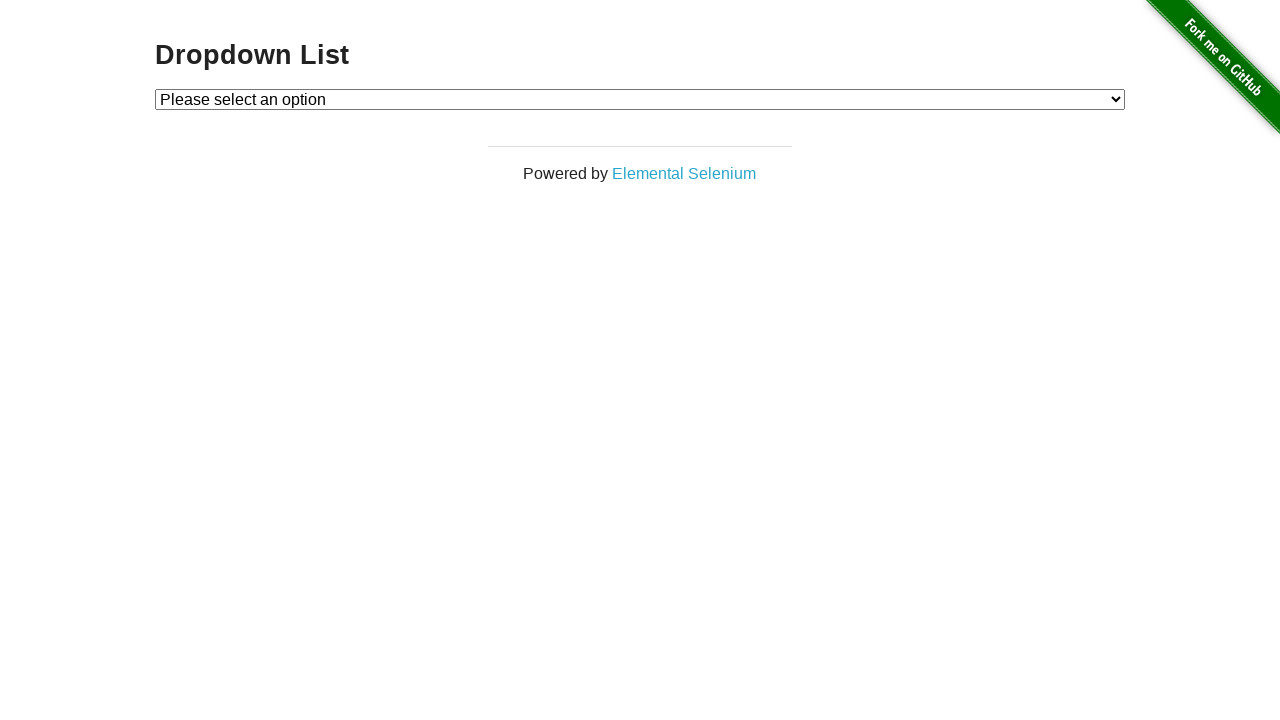

Located dropdown element with id 'dropdown'
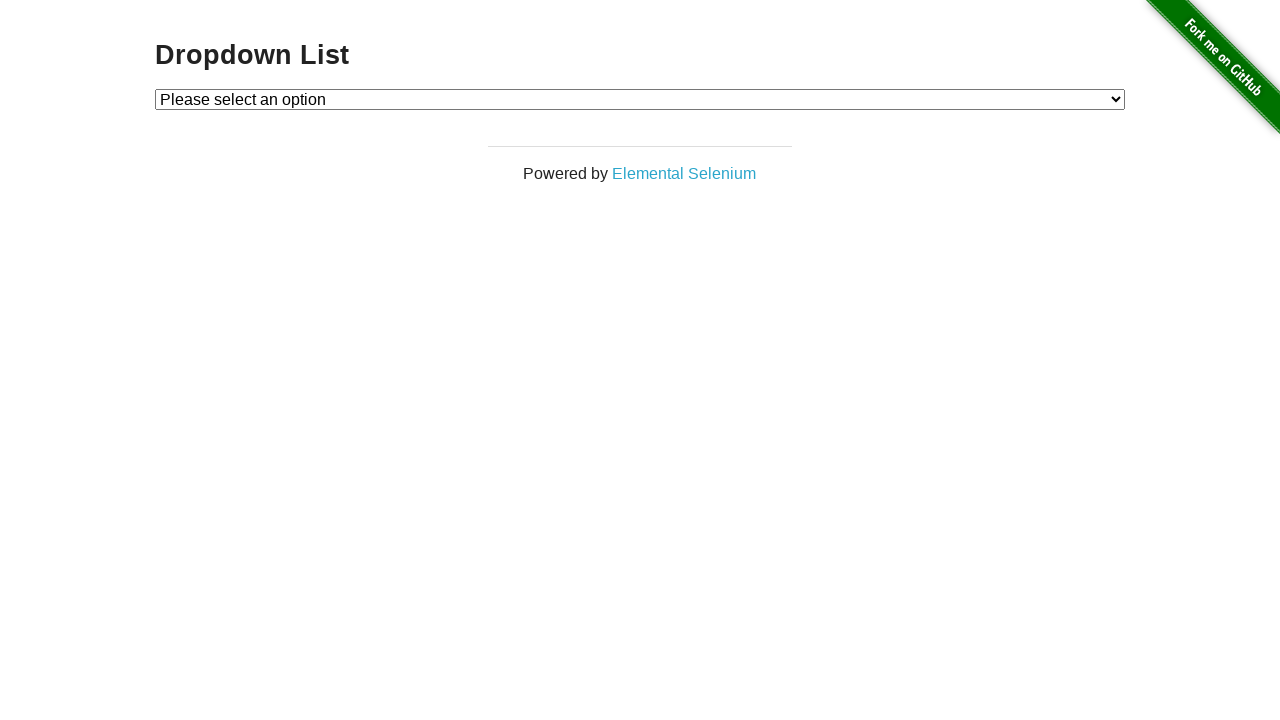

Selected option 1 by index on select#dropdown
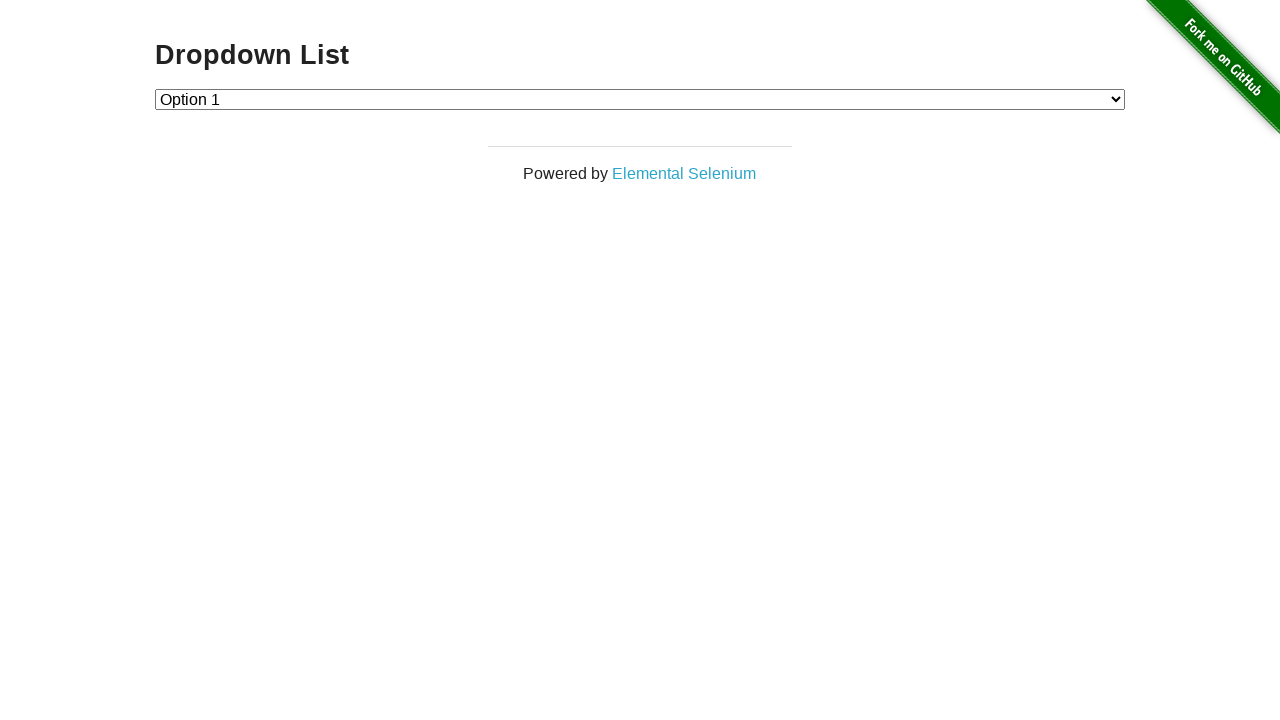

Selected option 2 by value on select#dropdown
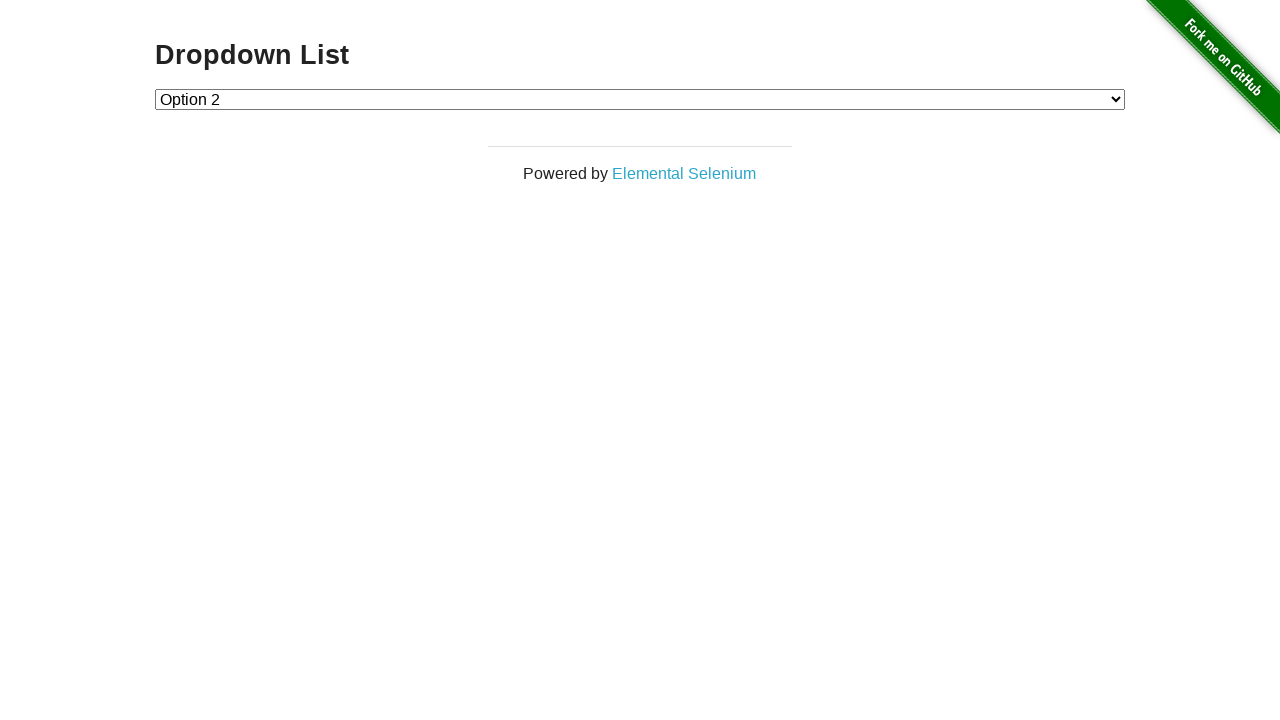

Selected option 1 by visible text label on select#dropdown
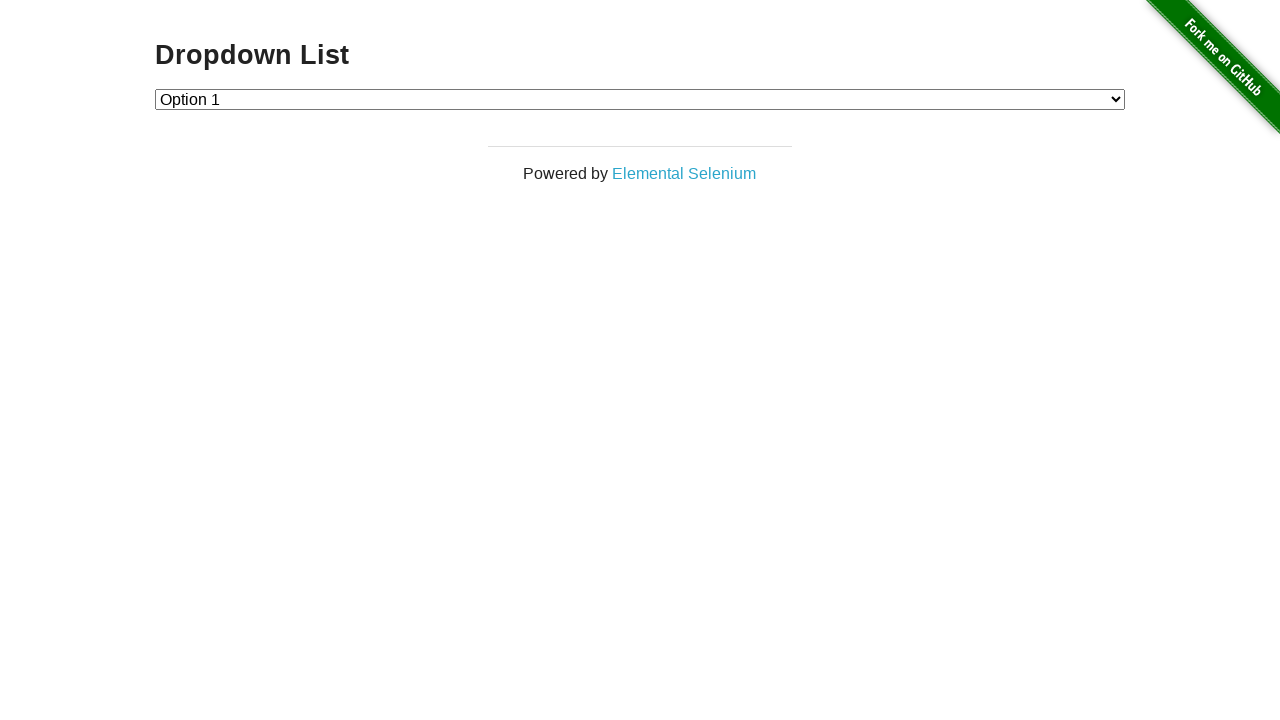

Retrieved all options from dropdown
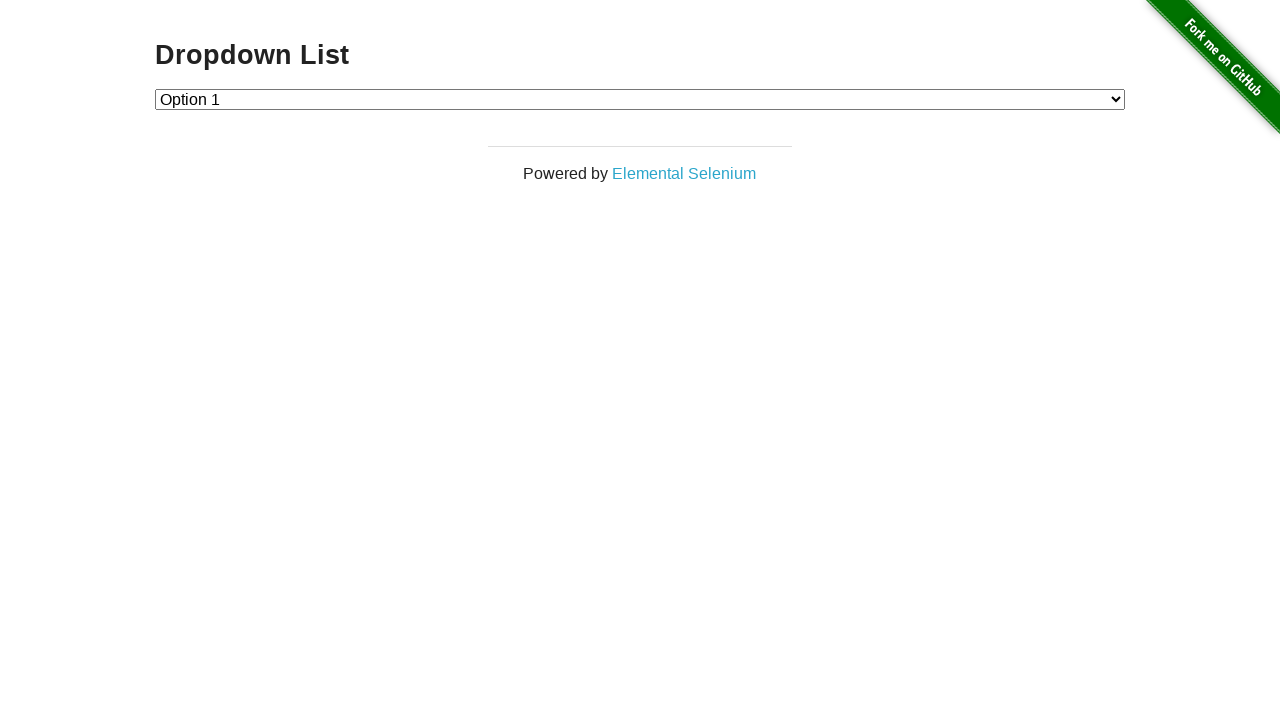

Verified dropdown contains 3 options including default disabled option
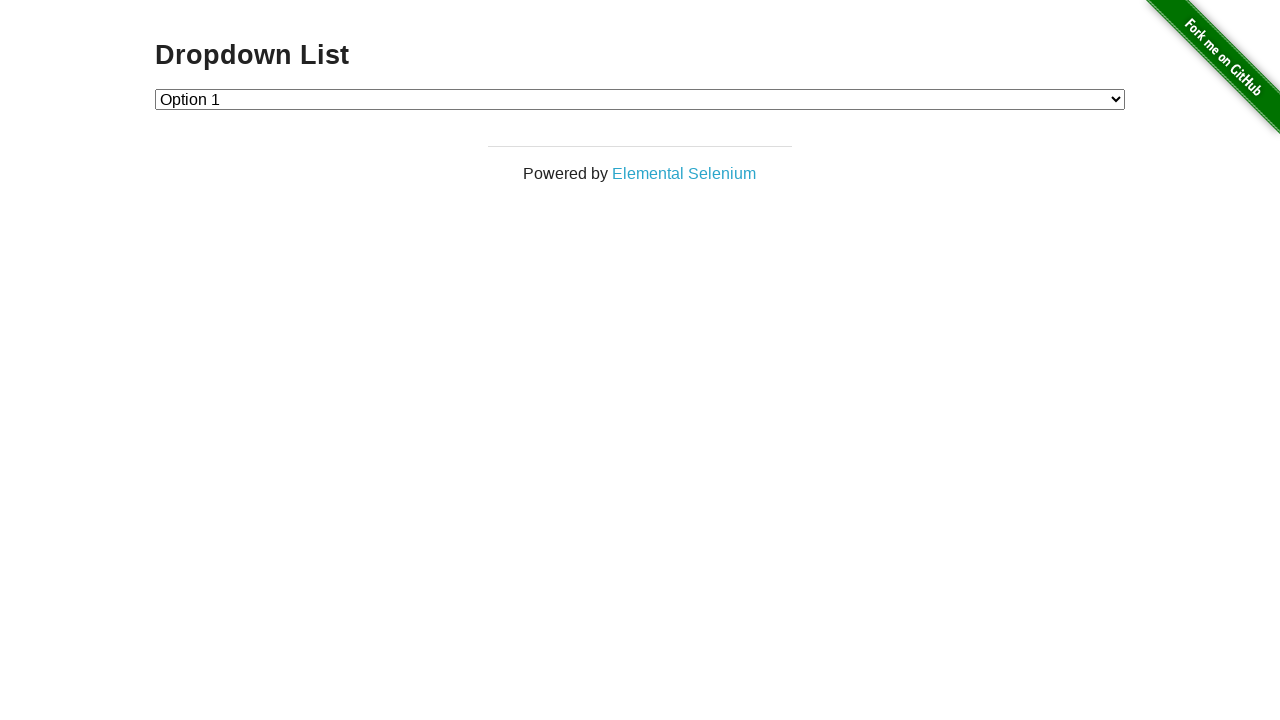

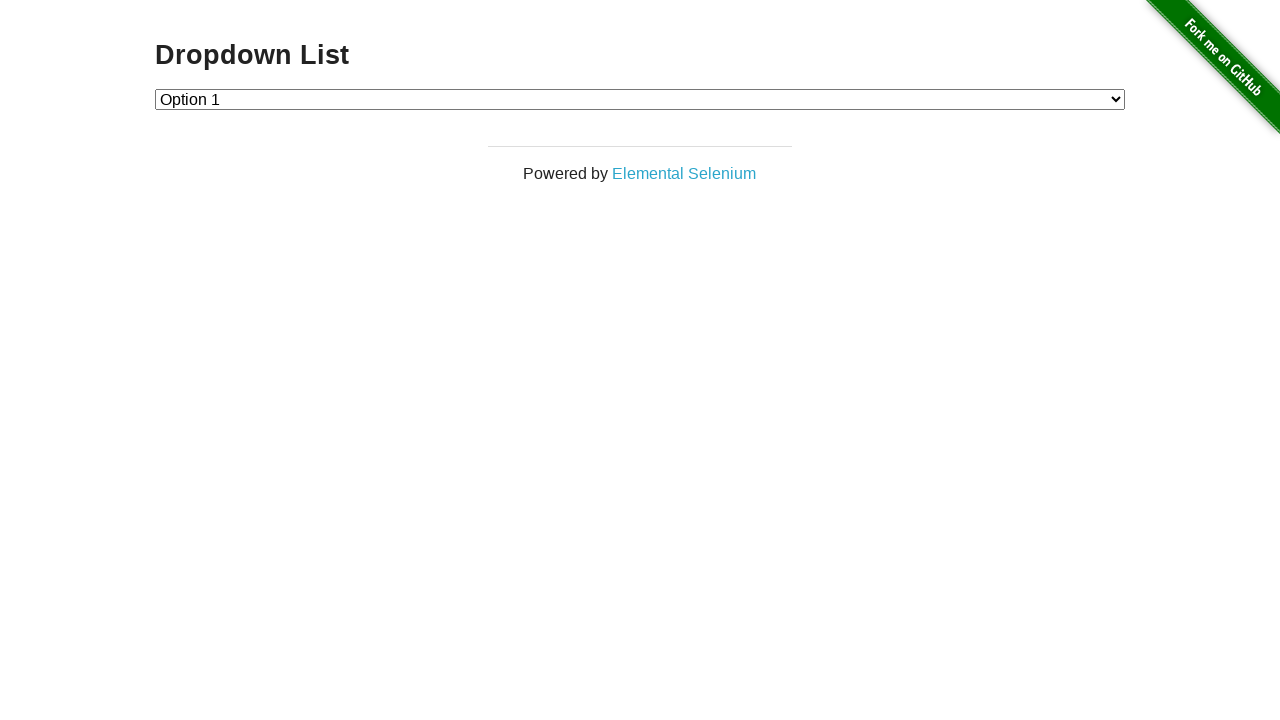